Navigates to a practice page that automatically opens a new tab after 3 seconds

Starting URL: https://practice.cydeo.com/open_new_tab

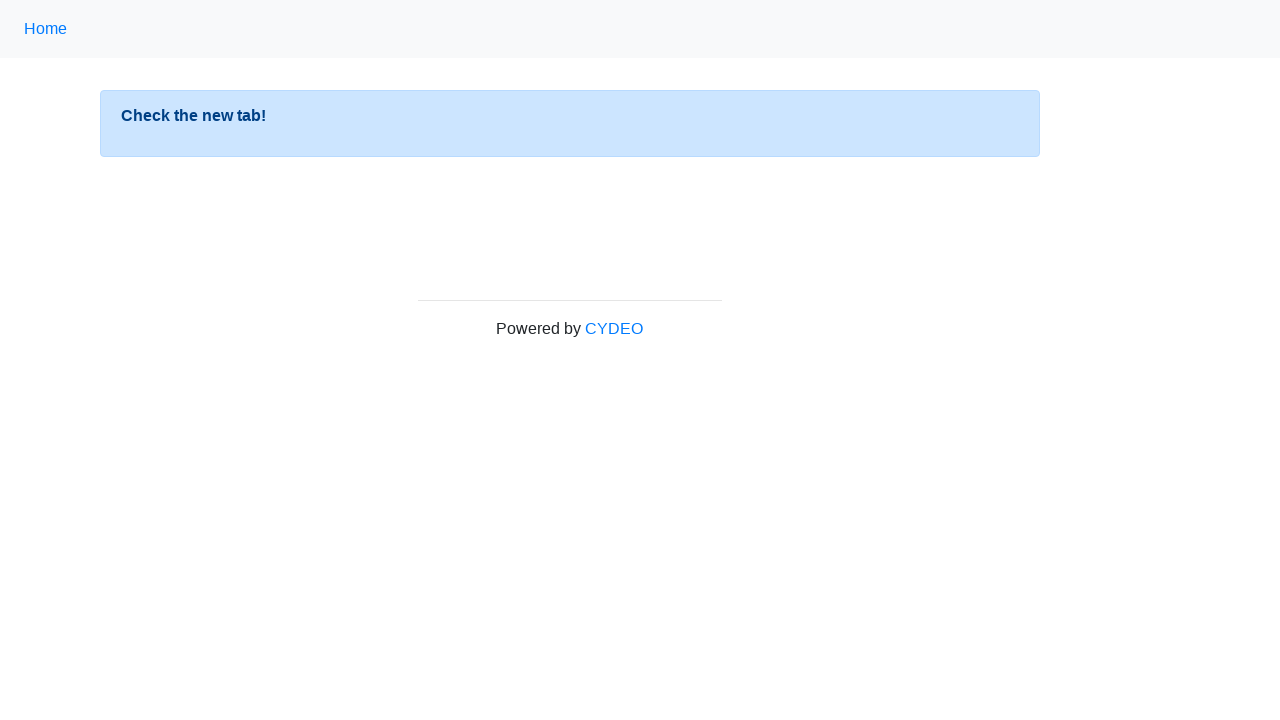

Navigated to practice page that opens new tab automatically
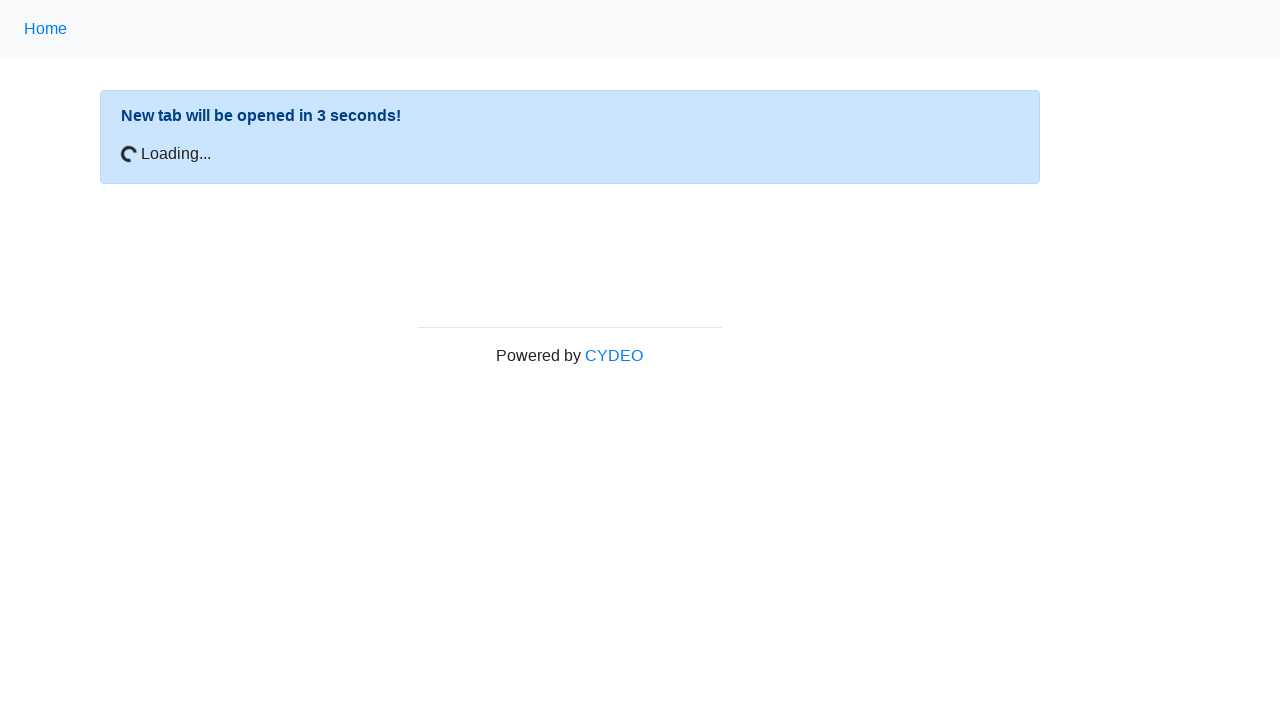

Waited 5 seconds for new tab to automatically open
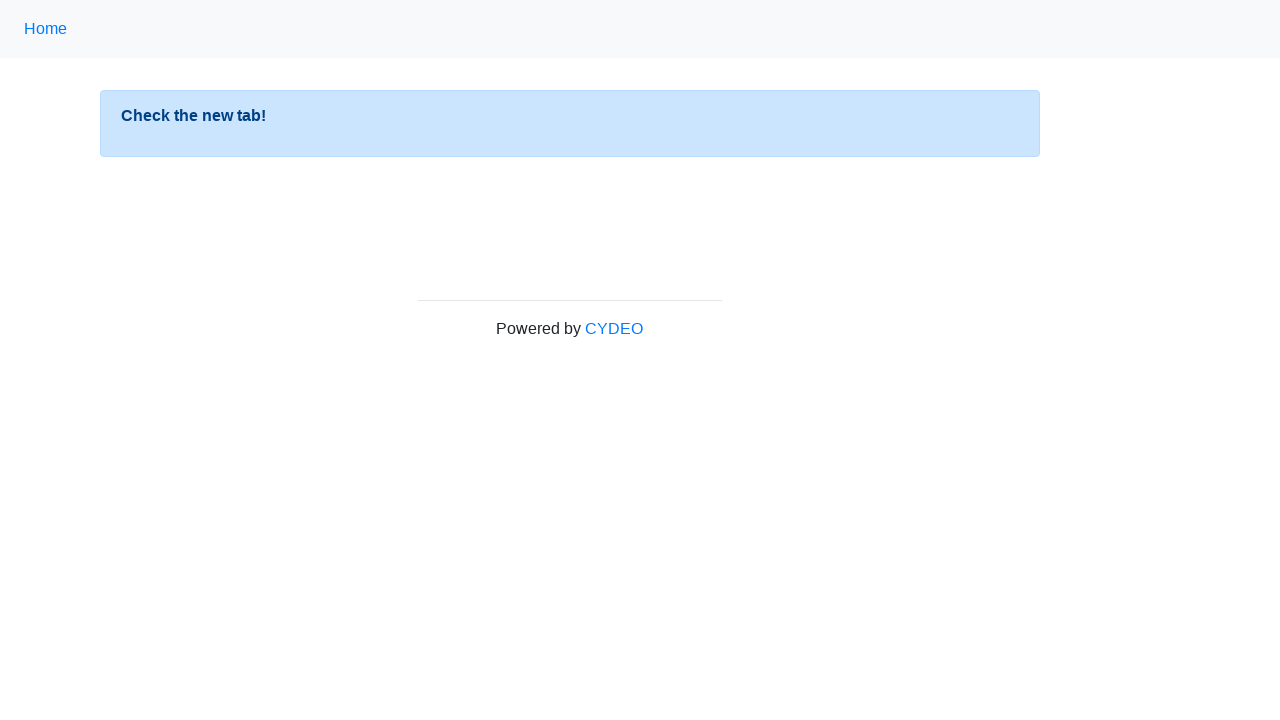

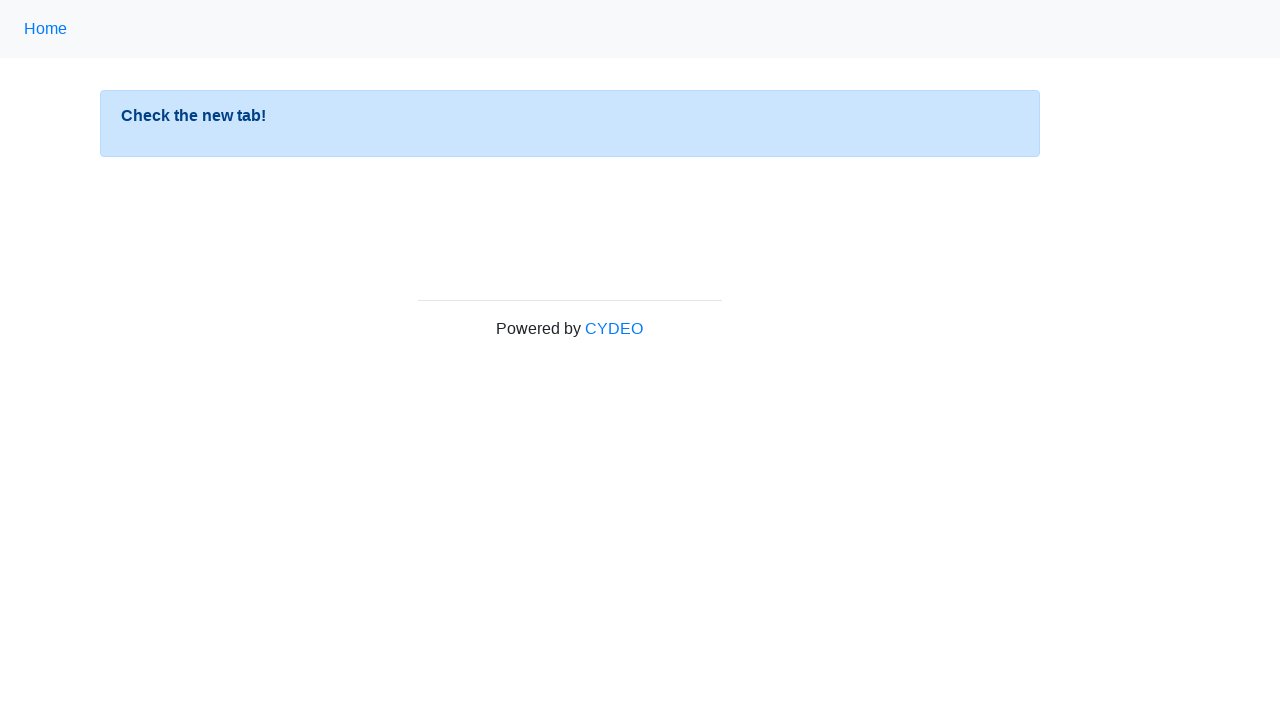